Navigates to a blog post page and verifies that the date header element is present and contains text.

Starting URL: http://only-testing-blog.blogspot.in/2013/11/new-test.html#sthash.1k1fj6QD.dpuf

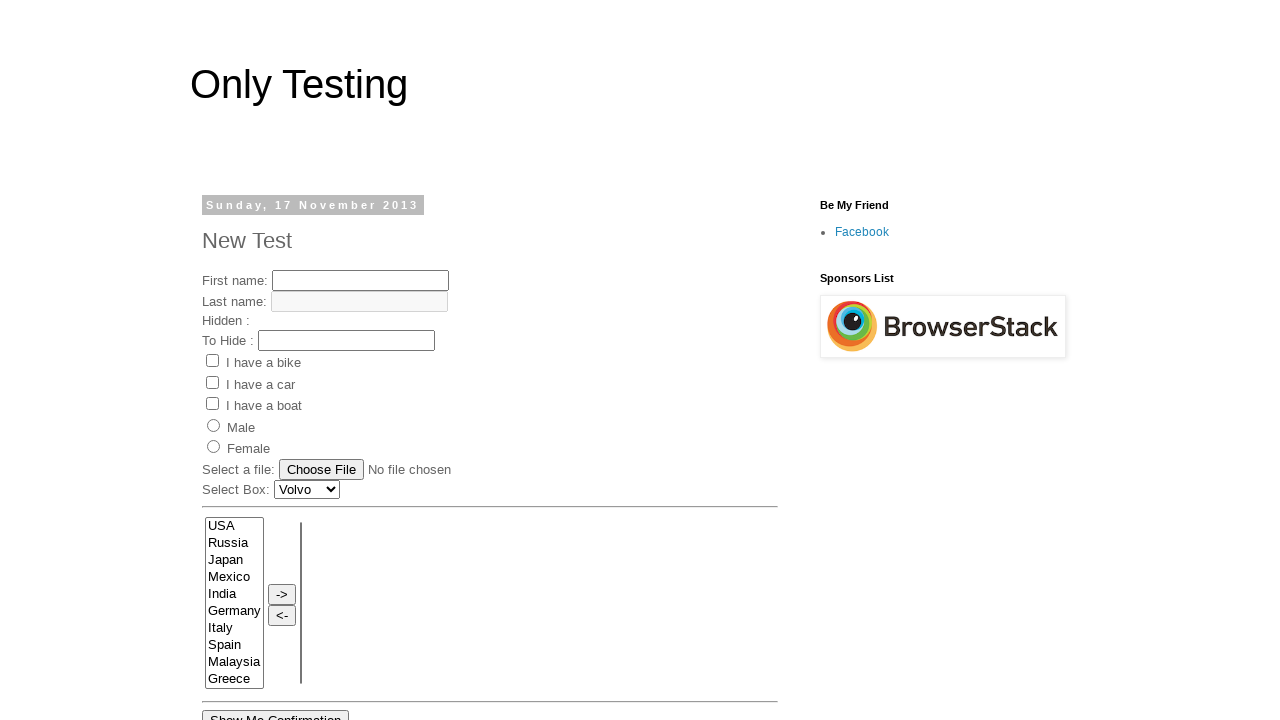

Waited for date header element to become visible
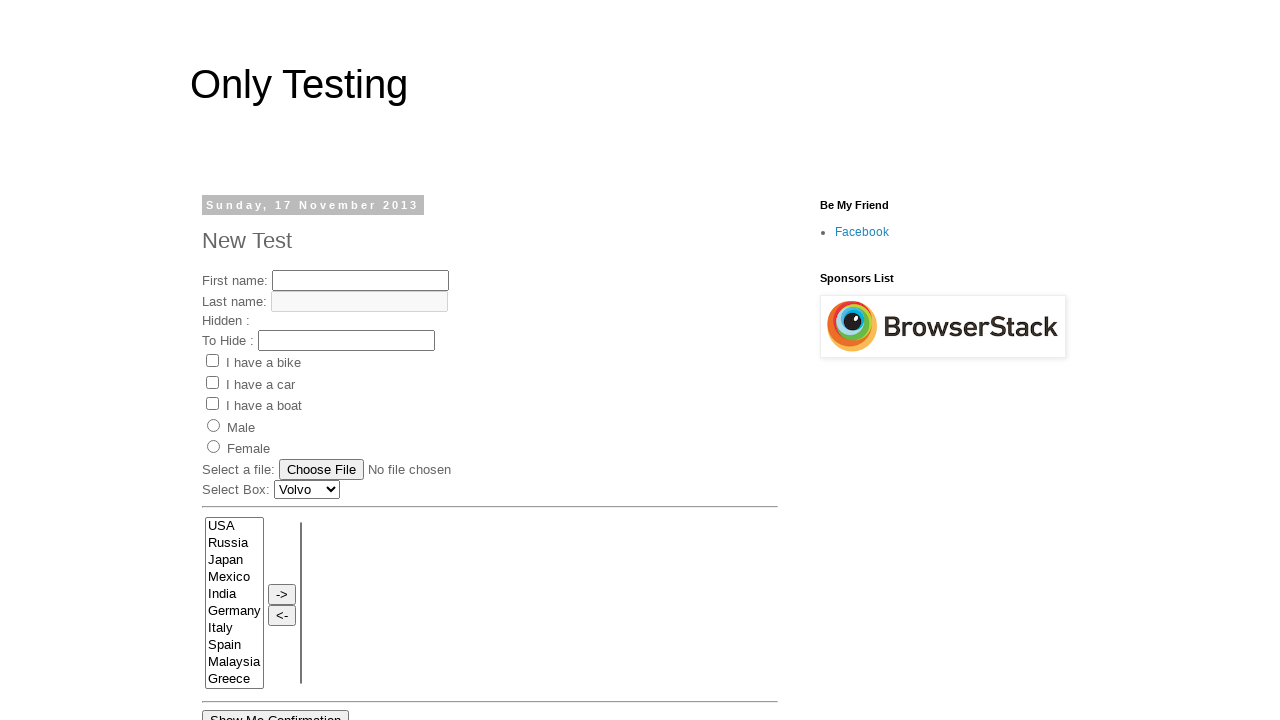

Retrieved date header text content: Sunday, 17 November 2013
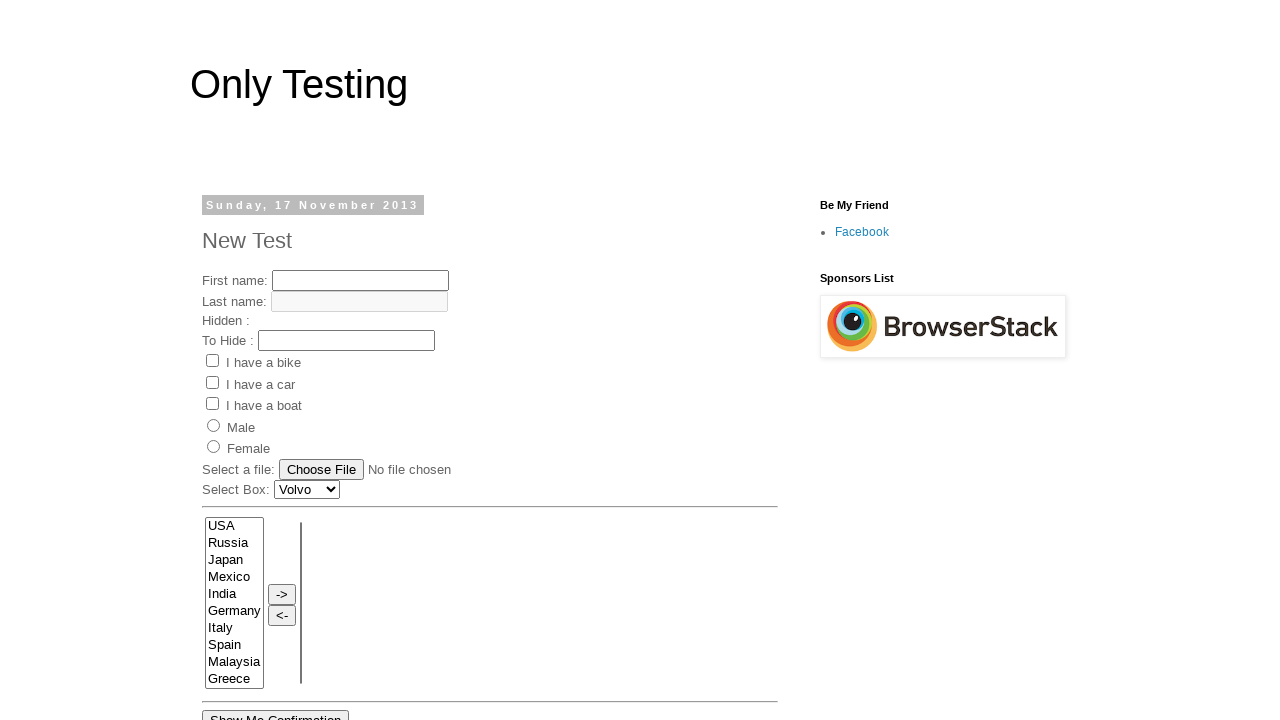

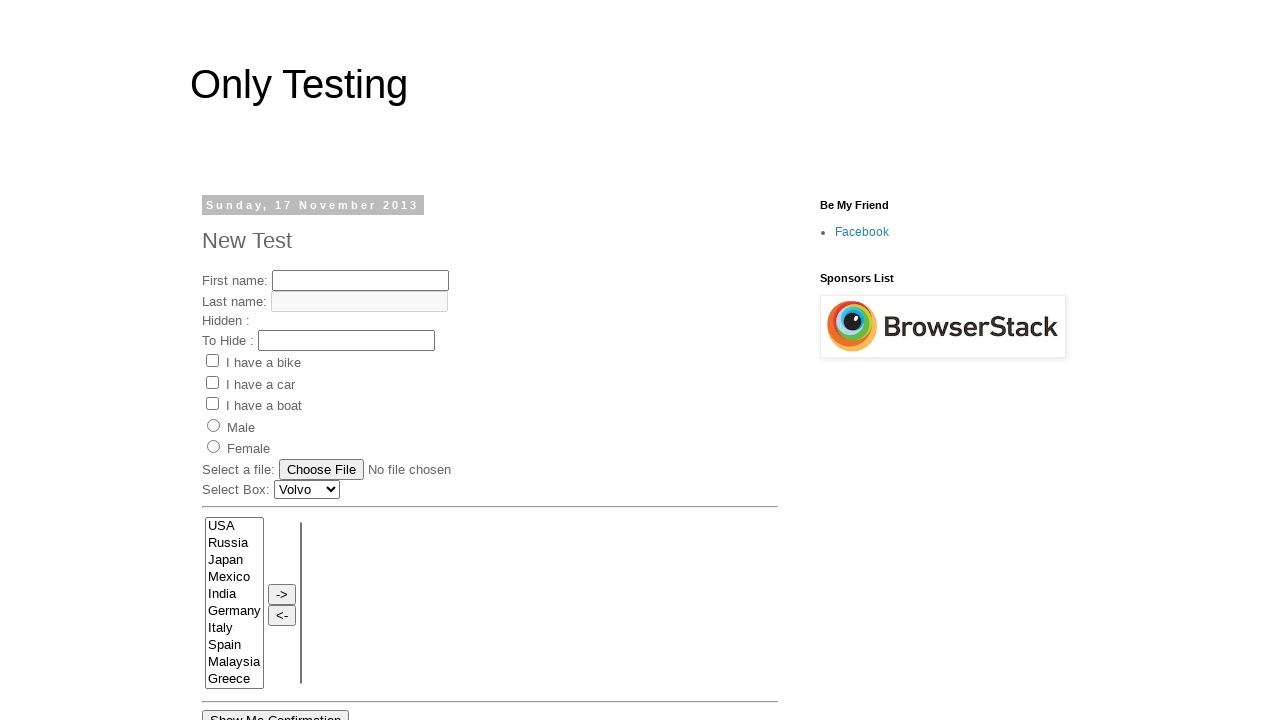